Tests dropdown selection functionality by selecting different options using various methods

Starting URL: https://the-internet.herokuapp.com/dropdown

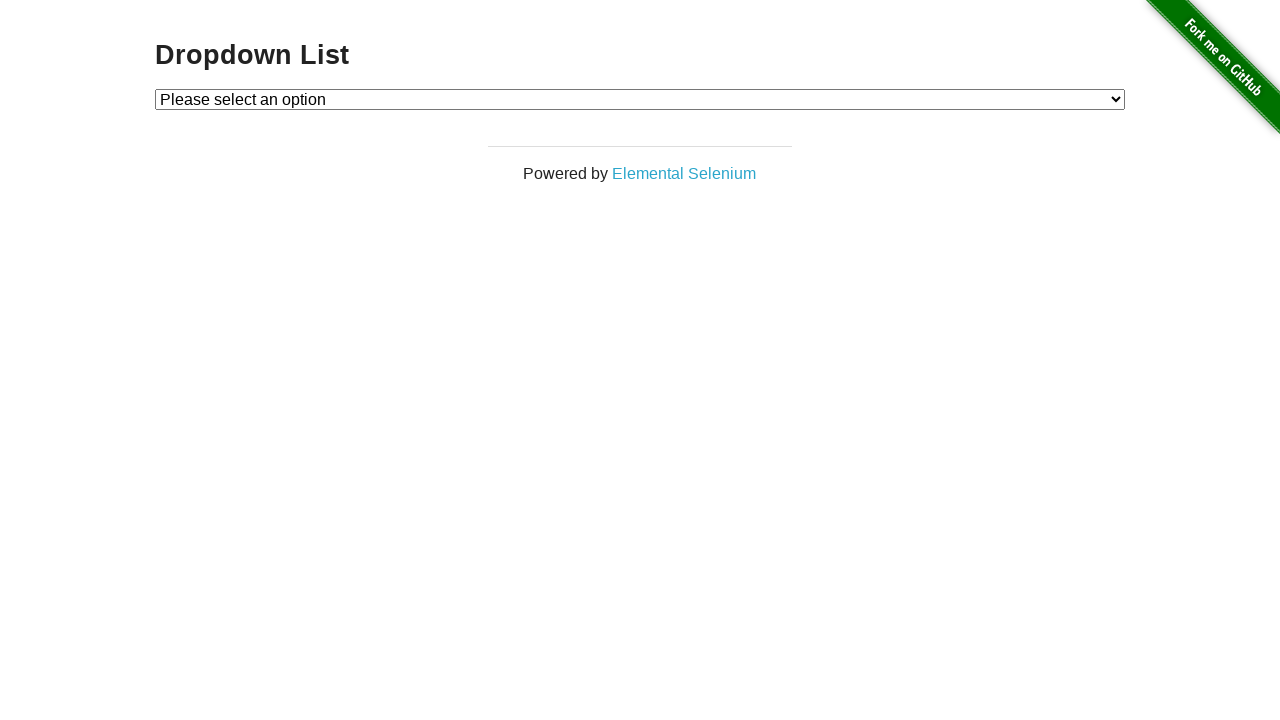

Located dropdown element with id 'dropdown'
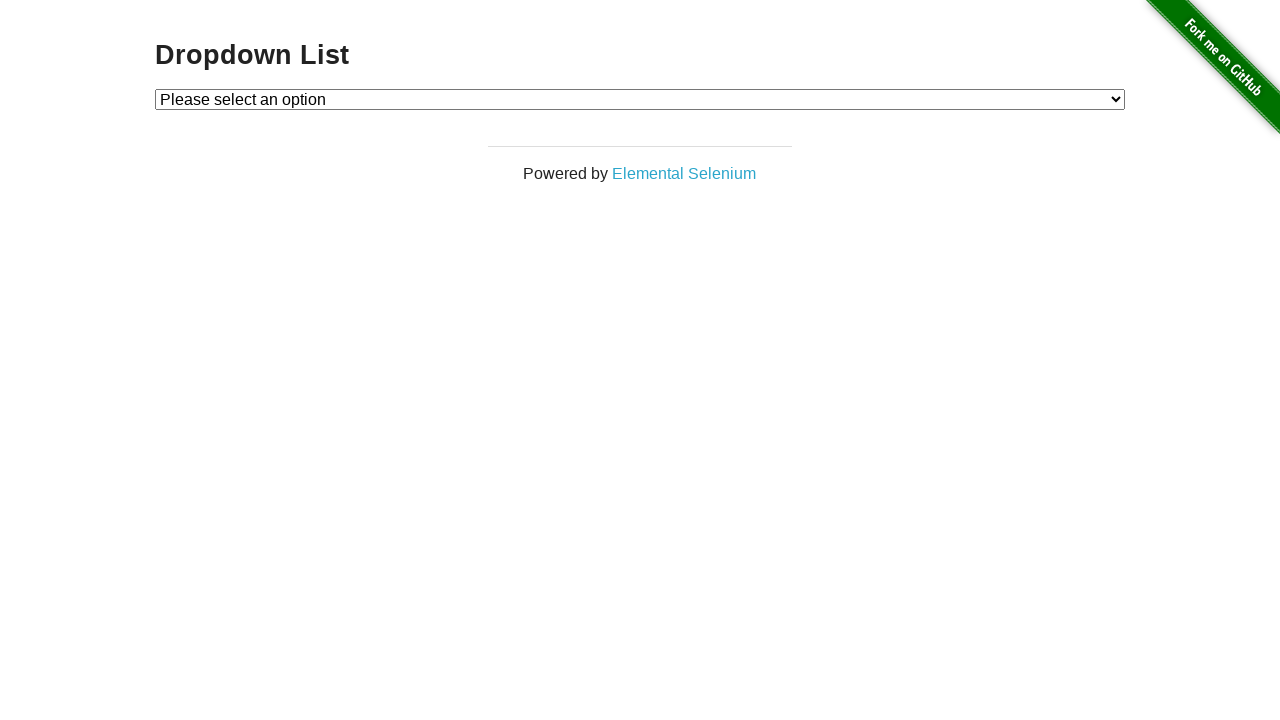

Selected option 1 by value on select#dropdown
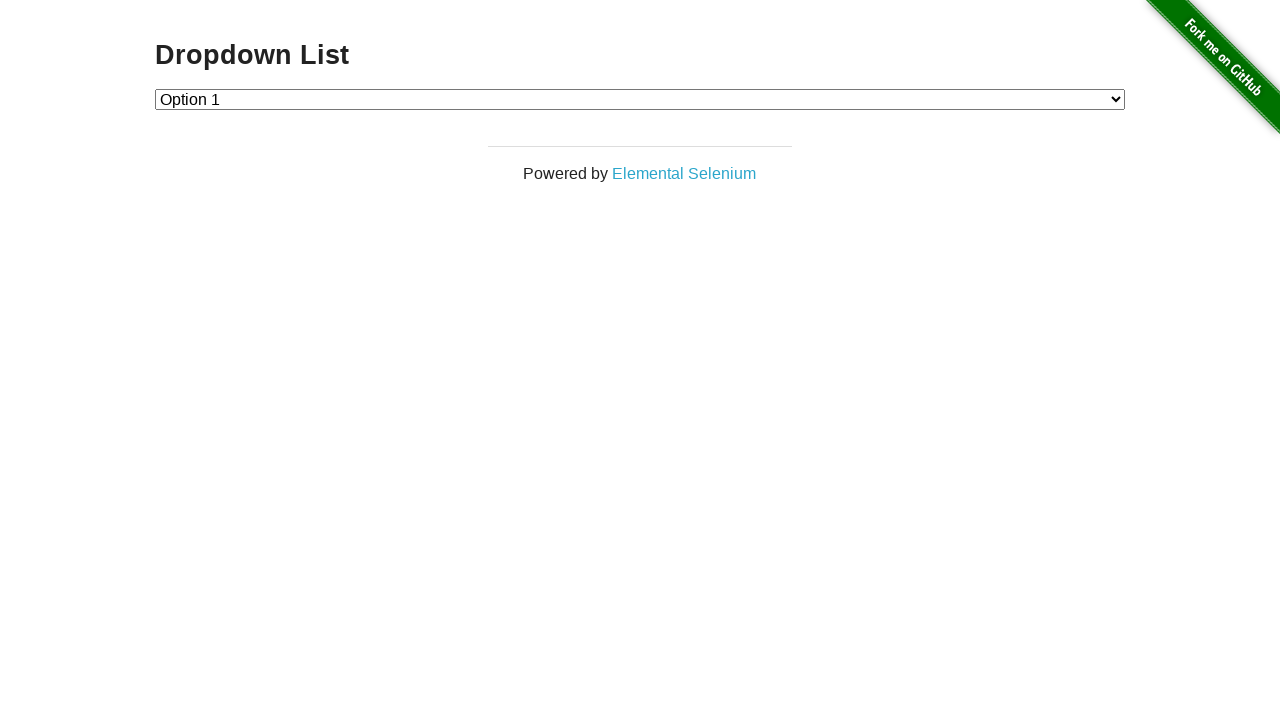

Selected option 2 by value on select#dropdown
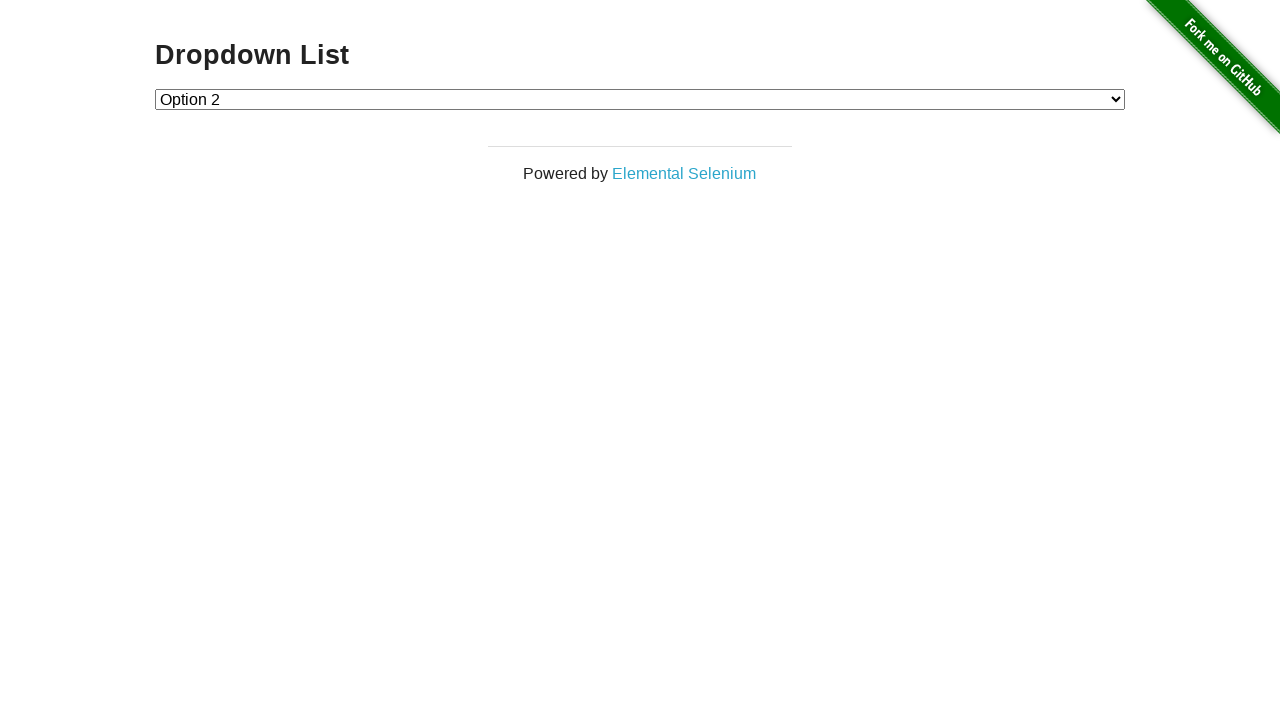

Selected 'Option 1' by visible text on select#dropdown
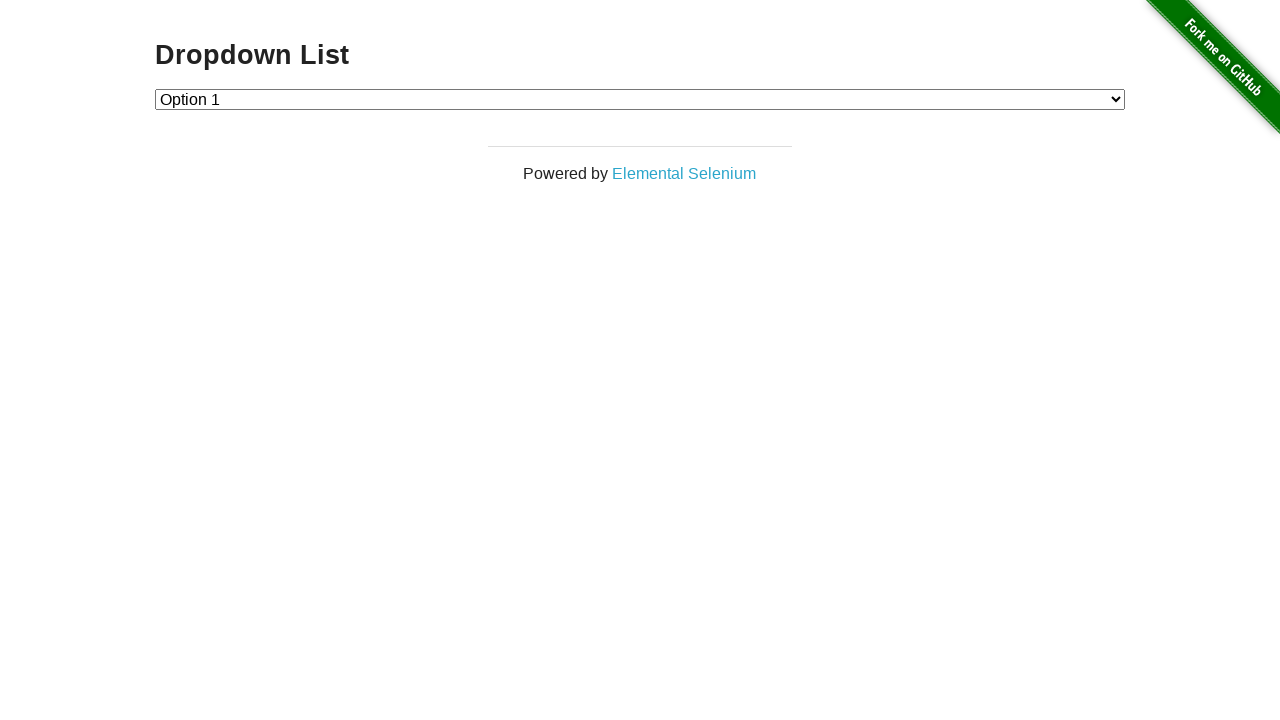

Selected 'Option 2' by visible text on select#dropdown
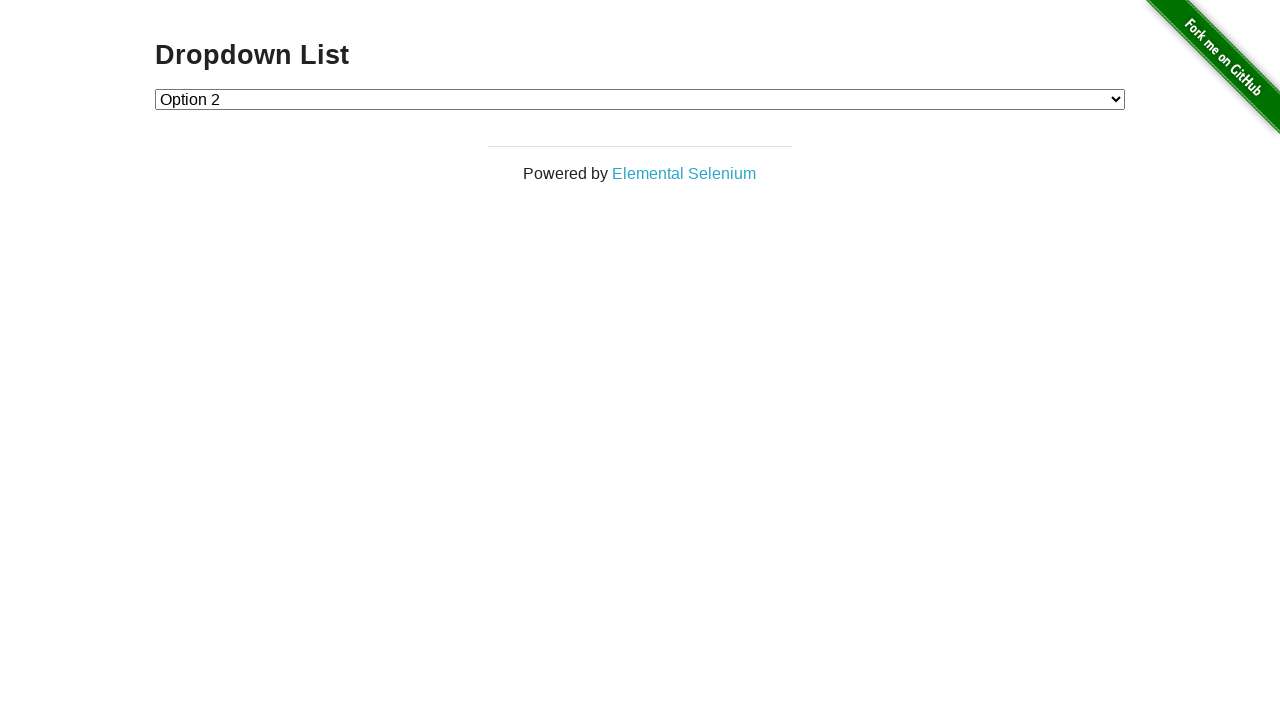

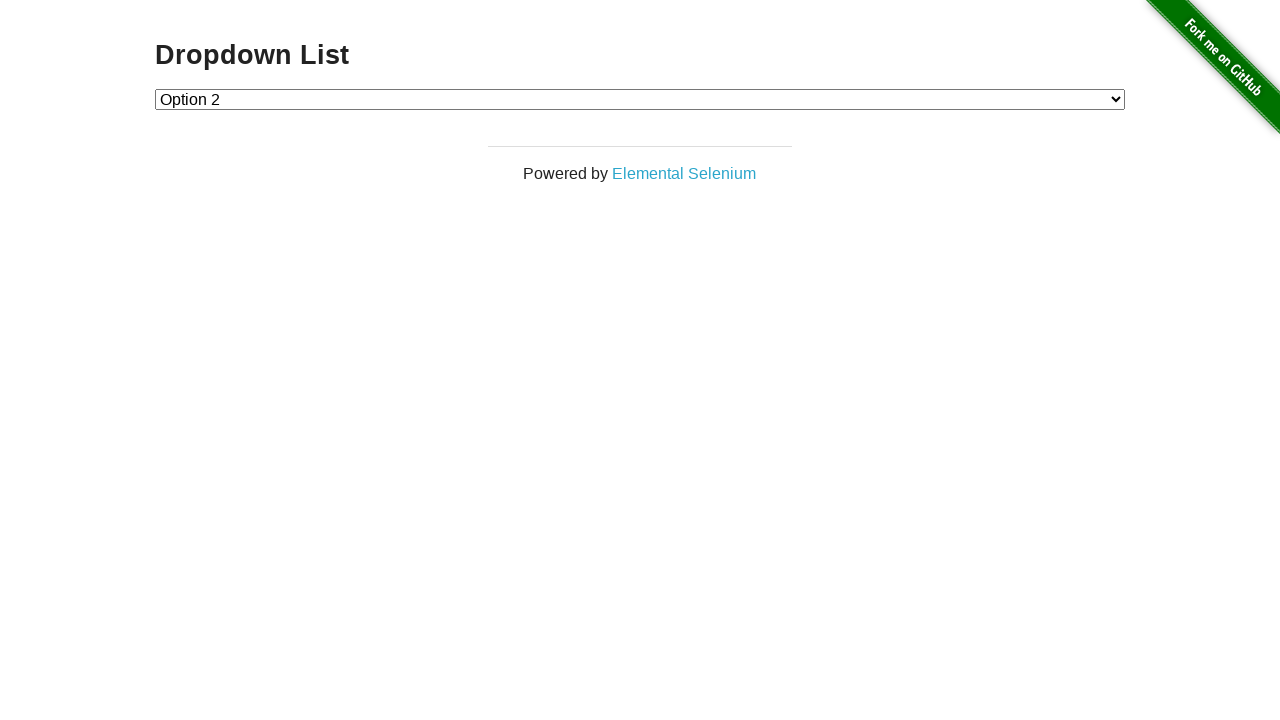